Tests Wikipedia Germany search functionality by clearing the search field, entering "aljechin" as a search term, and clicking the search button.

Starting URL: https://www.wikipedia.de/

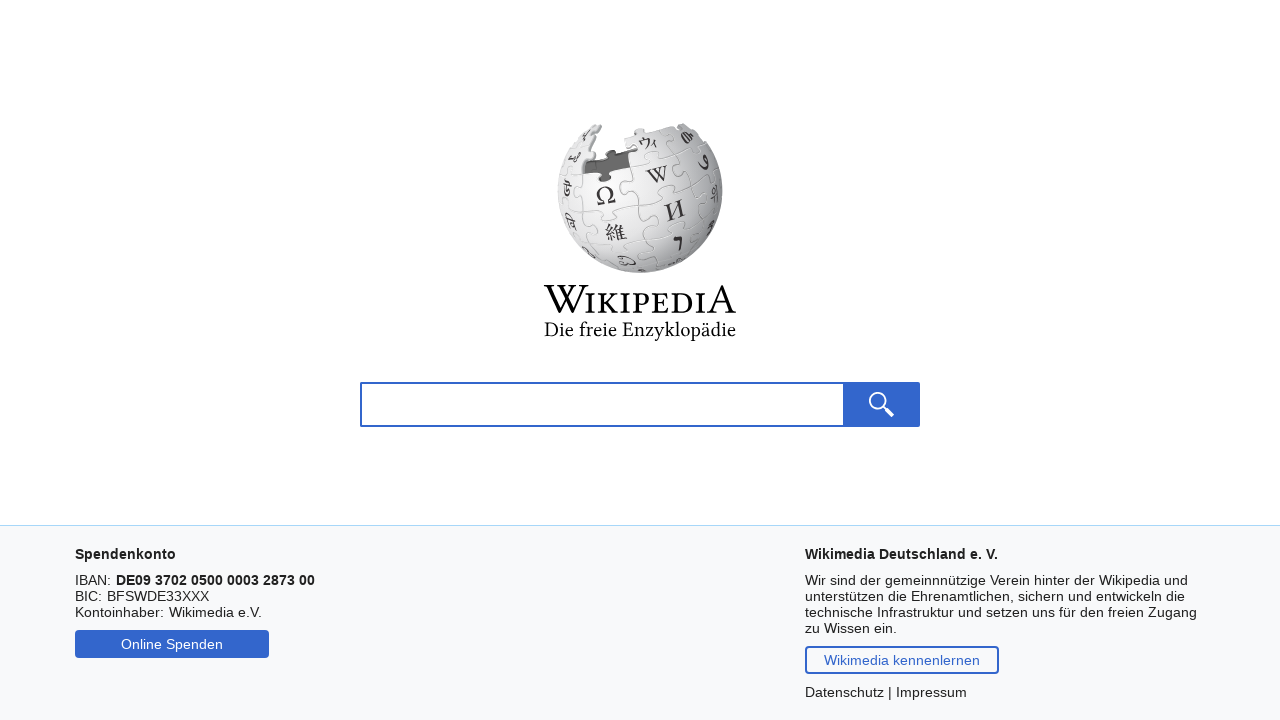

Cleared the search input field on #txtSearch
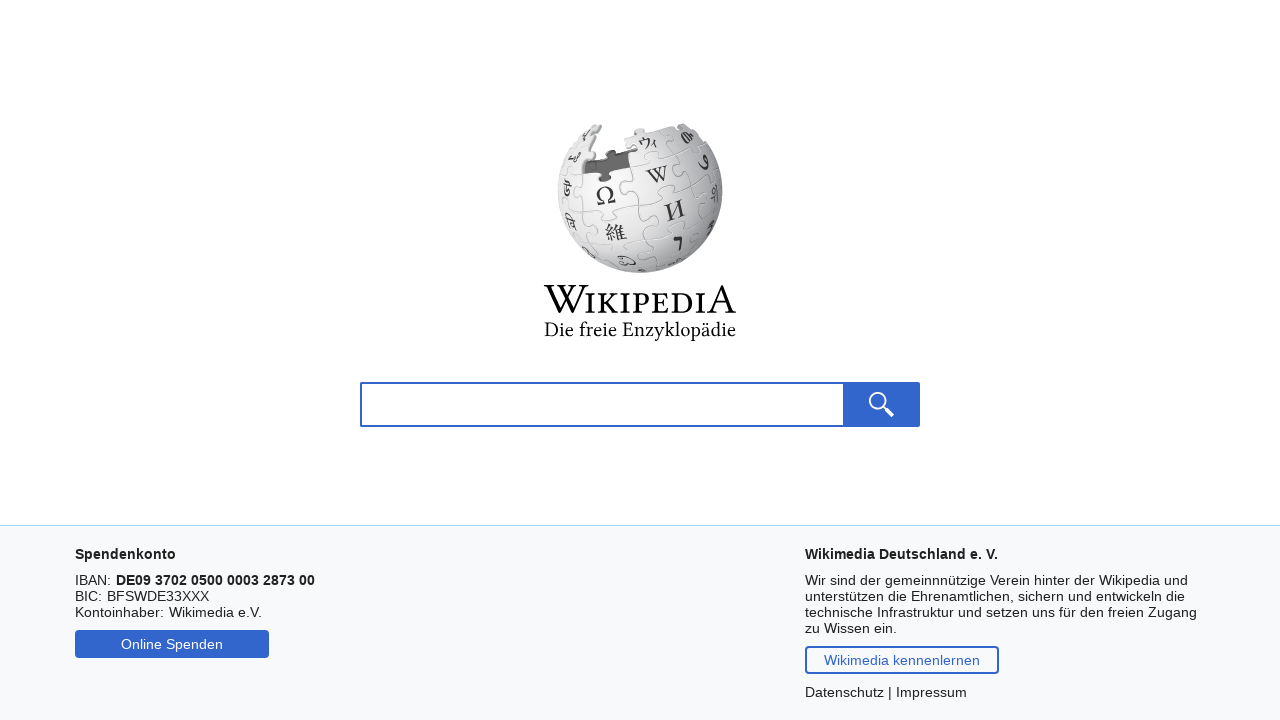

Entered 'aljechin' as search term on #txtSearch
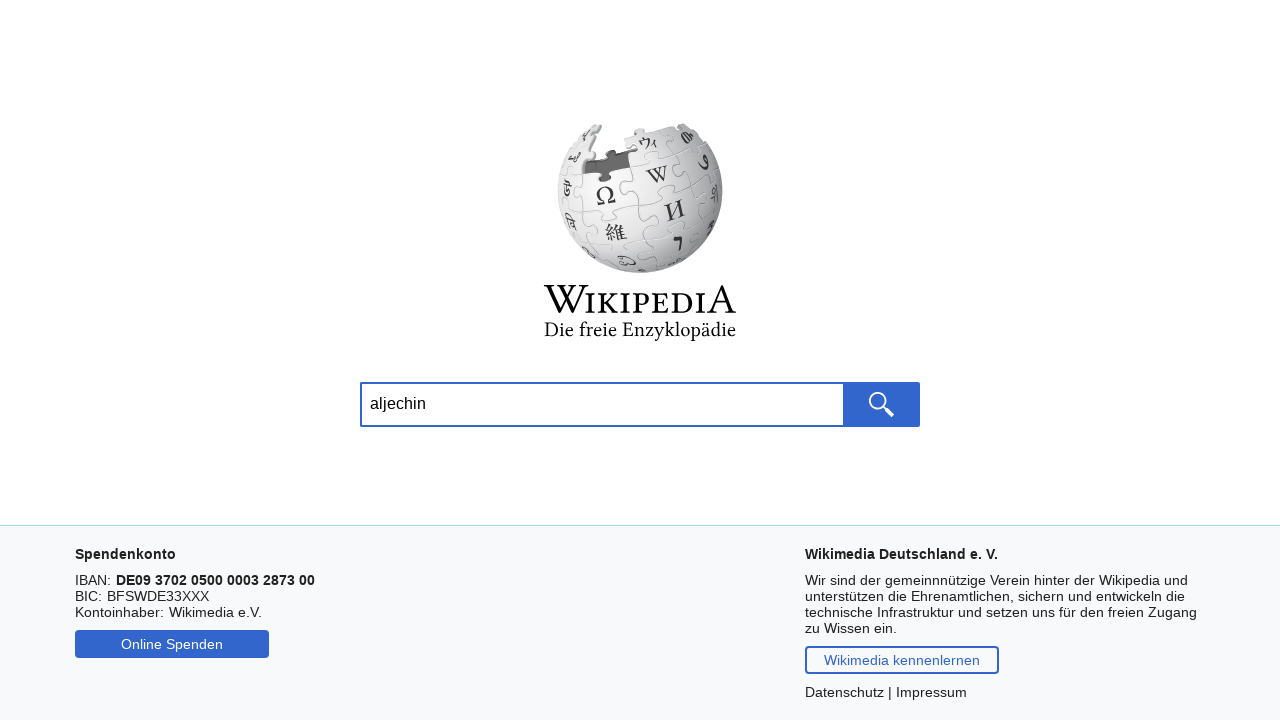

Clicked the search button to search for 'aljechin' at (881, 404) on #cmdSearch
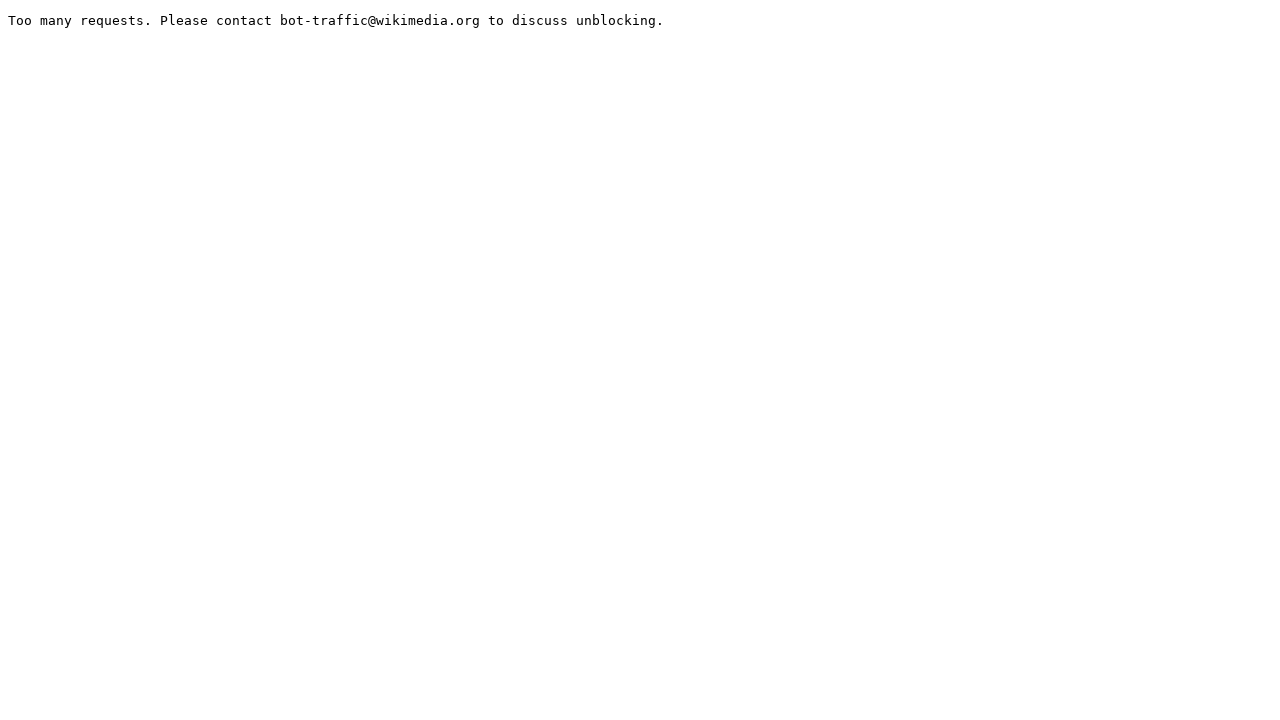

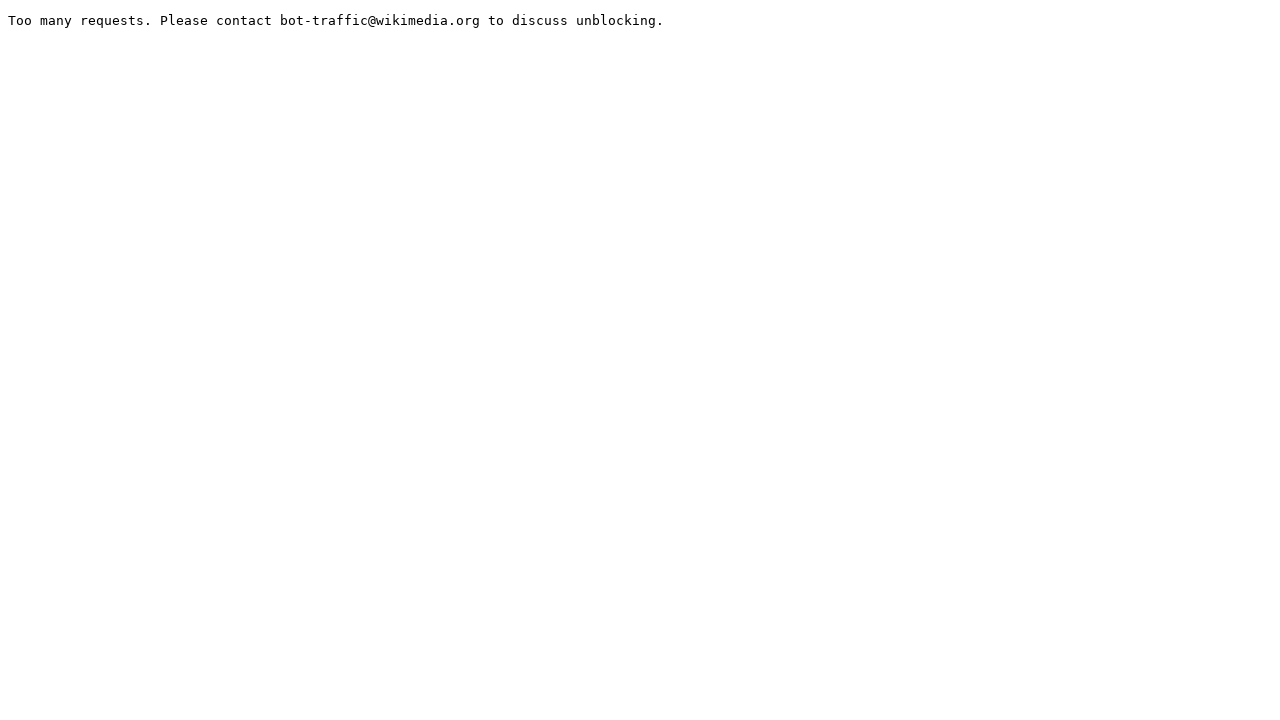